Tests modal popup functionality by clicking a launcher button to open a modal, filling in form fields within the modal, and submitting the form to verify successful interaction.

Starting URL: https://training-support.net/webelements/popups

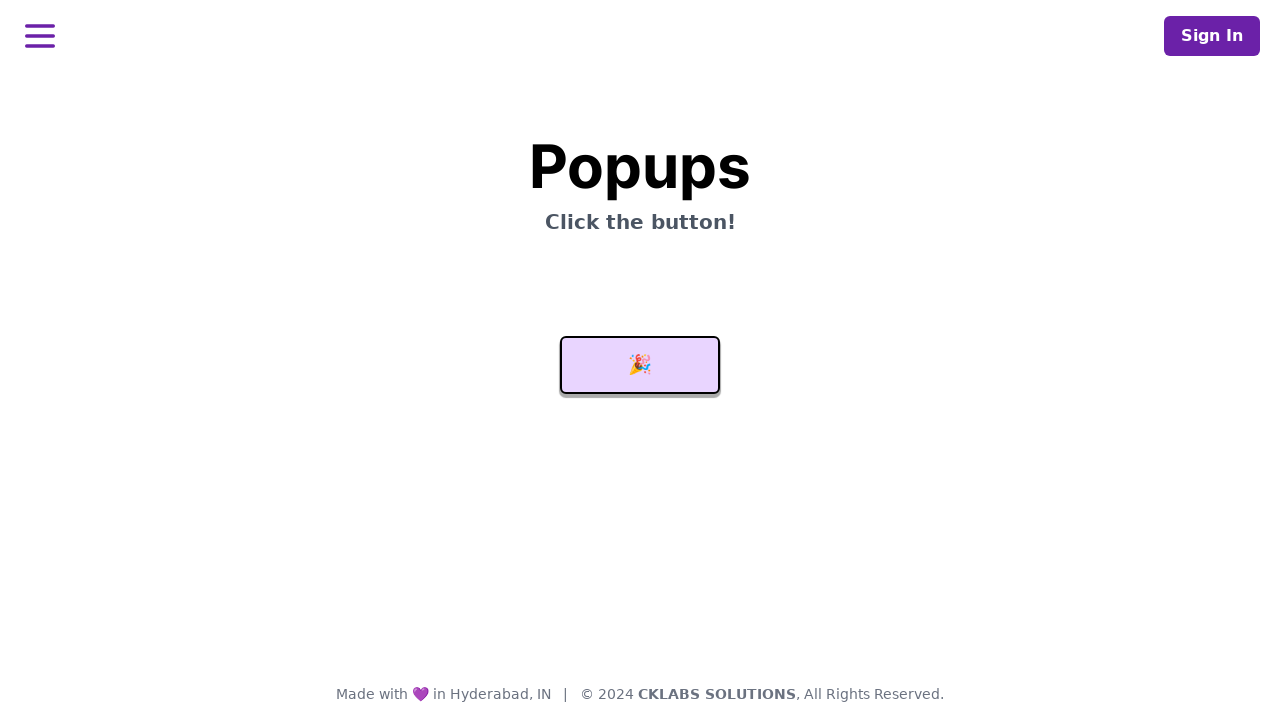

Clicked launcher button to open modal popup at (640, 365) on #launcher
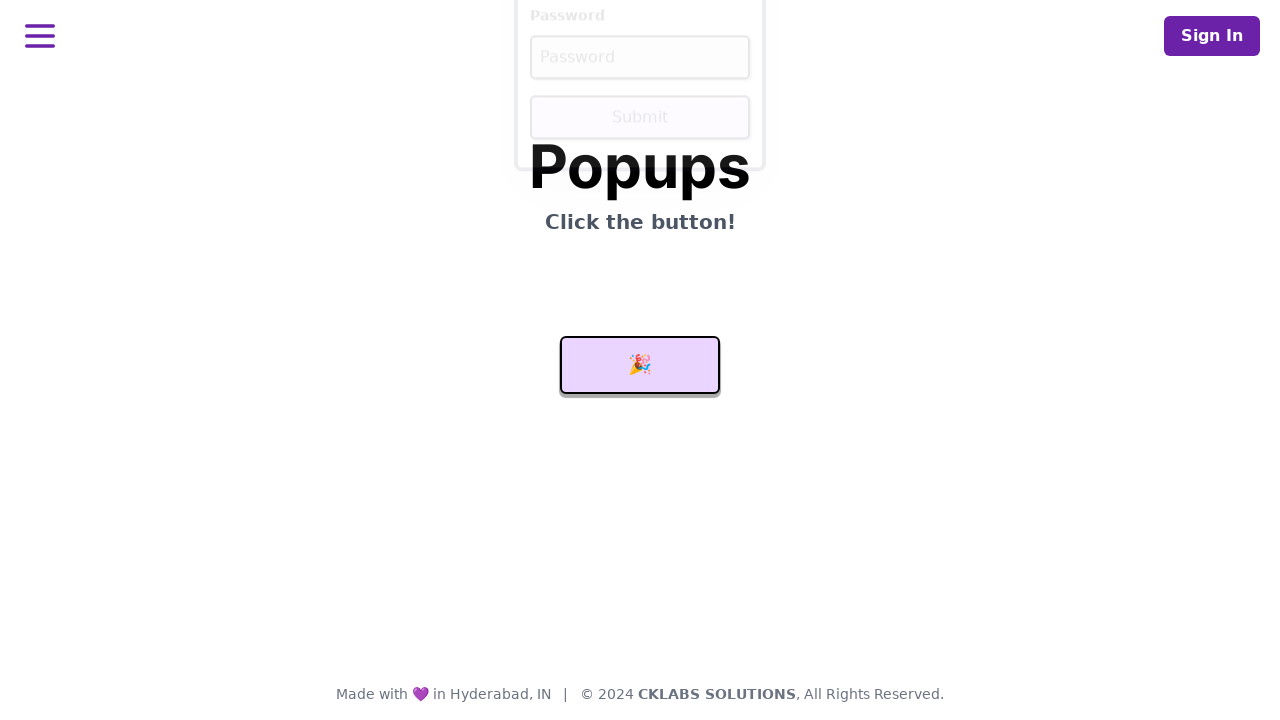

Modal popup appeared with username field visible
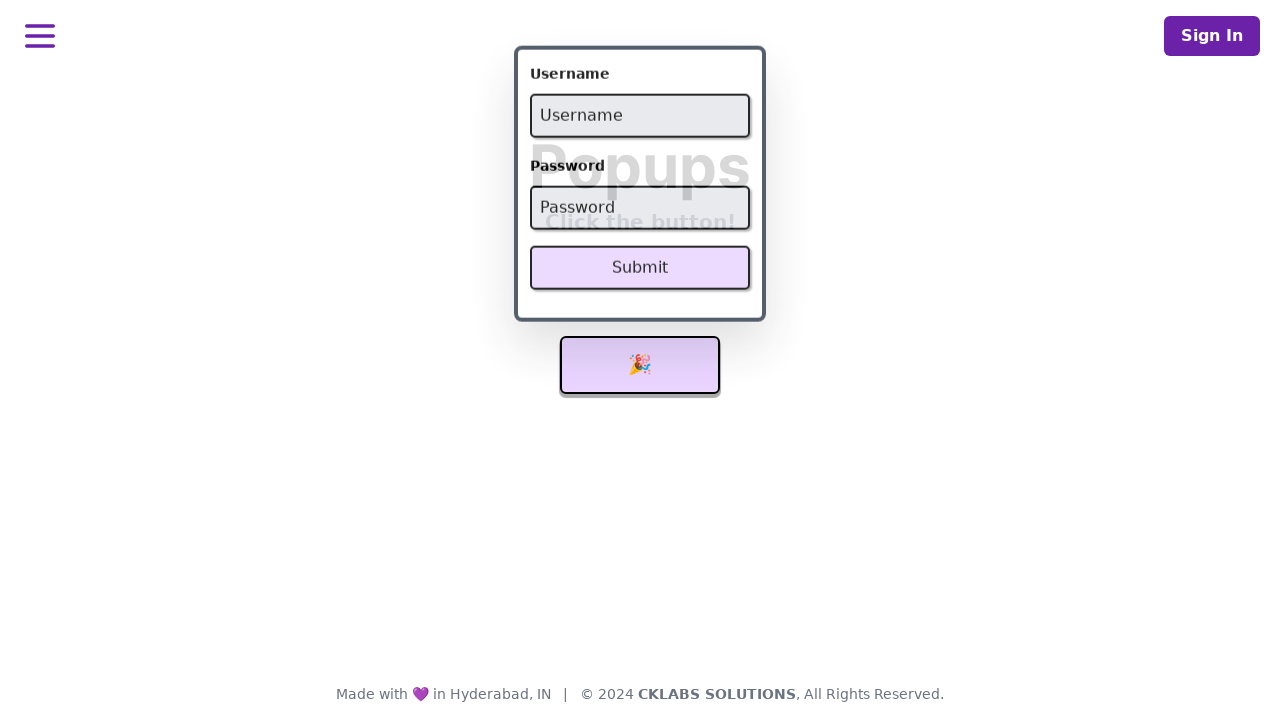

Filled username field with 'admin' on #username
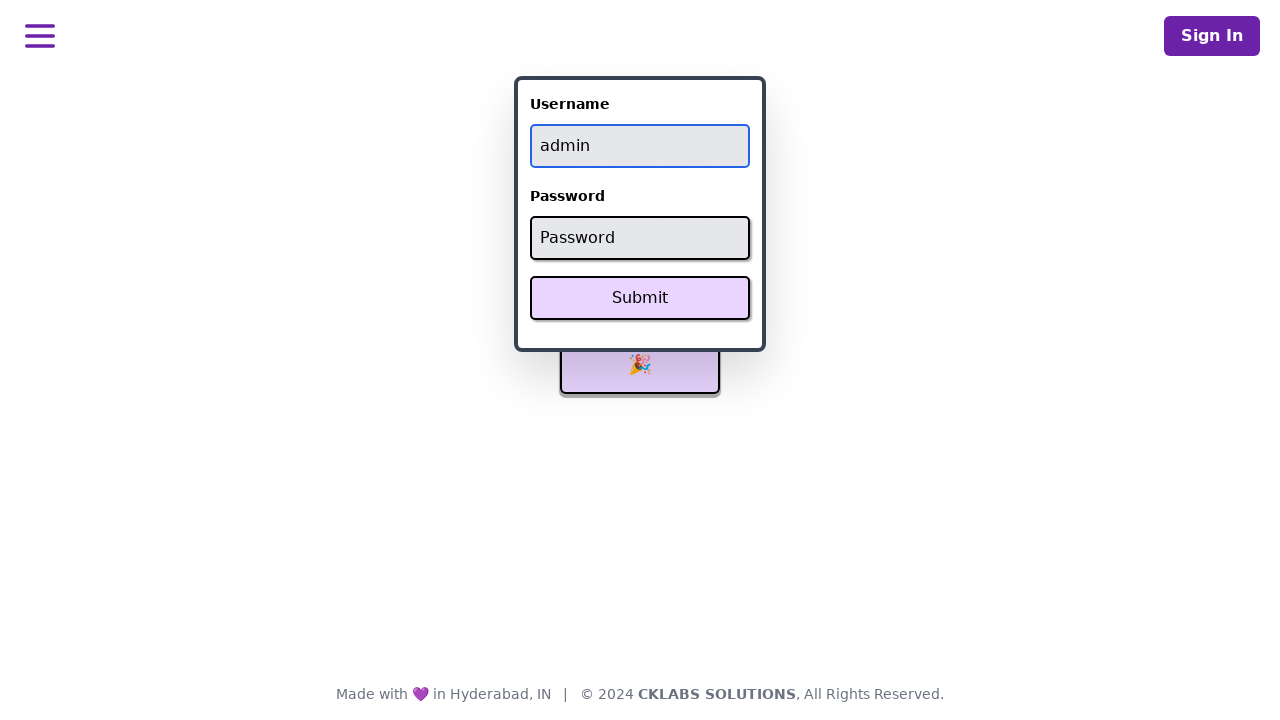

Filled password field with 'password' on #password
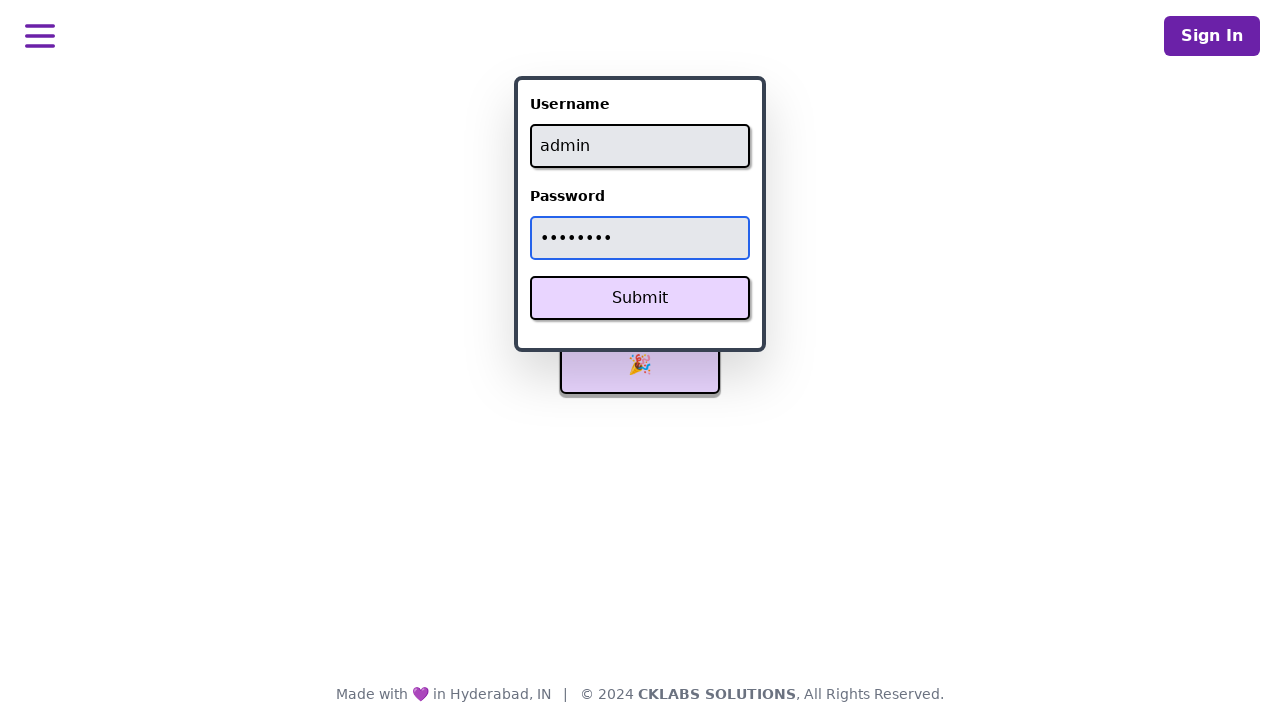

Clicked Submit button to submit the form at (640, 298) on xpath=//button[text()='Submit']
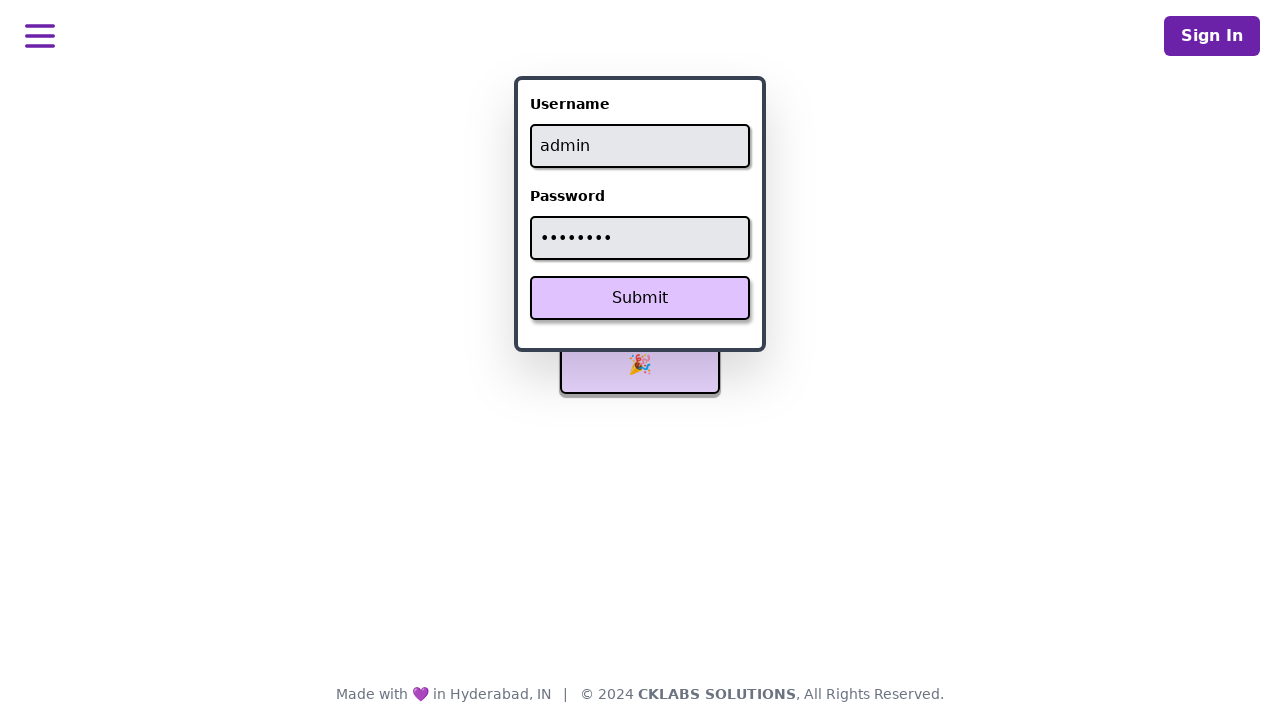

Success message appeared confirming form submission
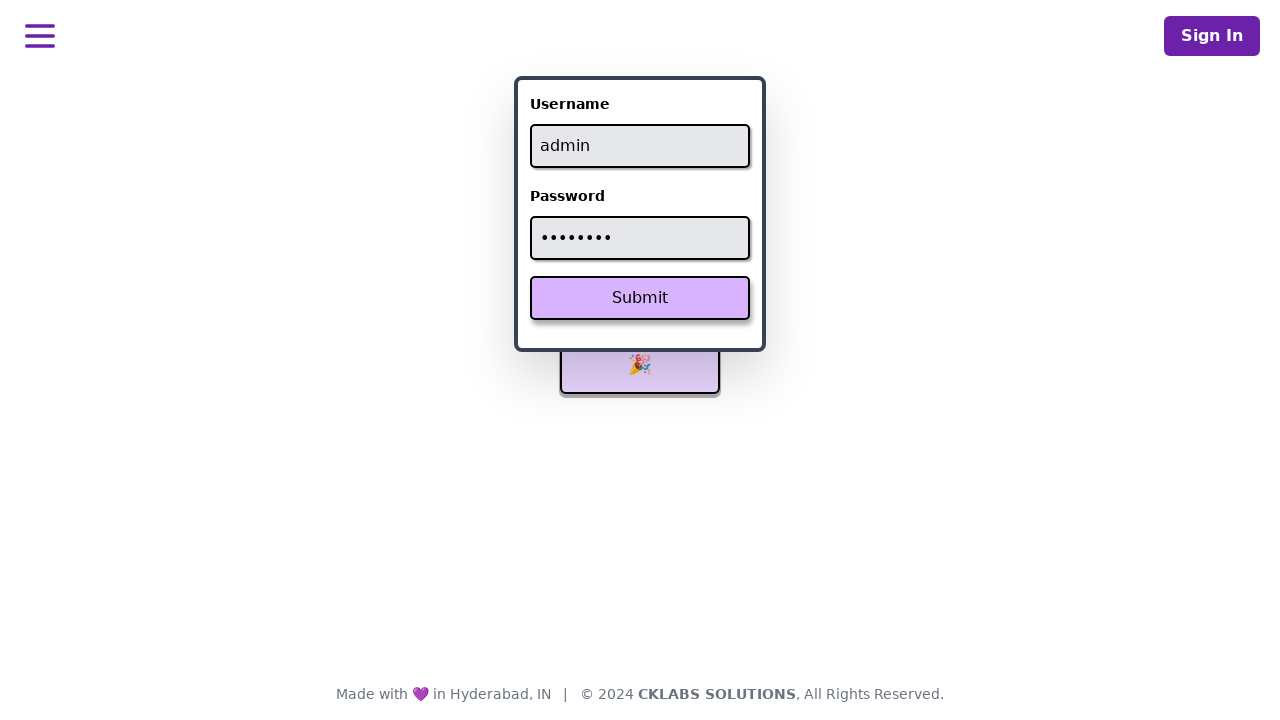

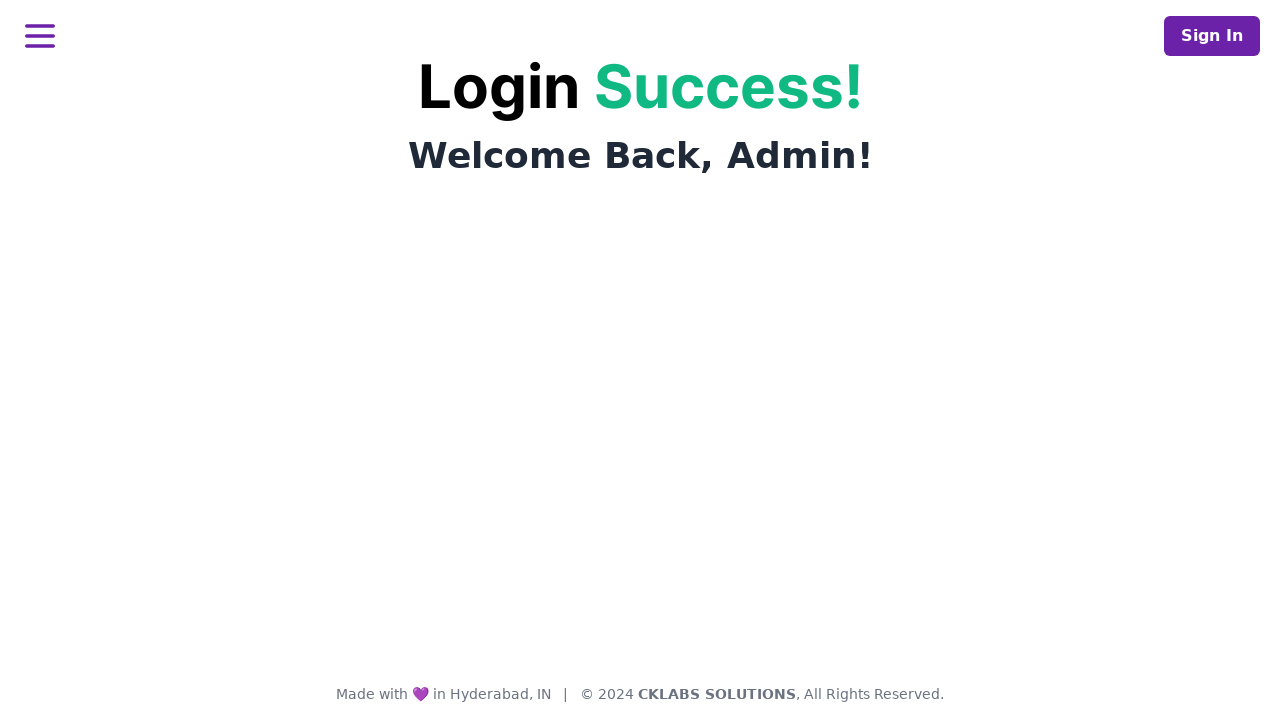